Tests the timed alert functionality on DemoQA alerts page by clicking a button that triggers an alert after 5 seconds and verifying the alert text

Starting URL: https://demoqa.com/alerts

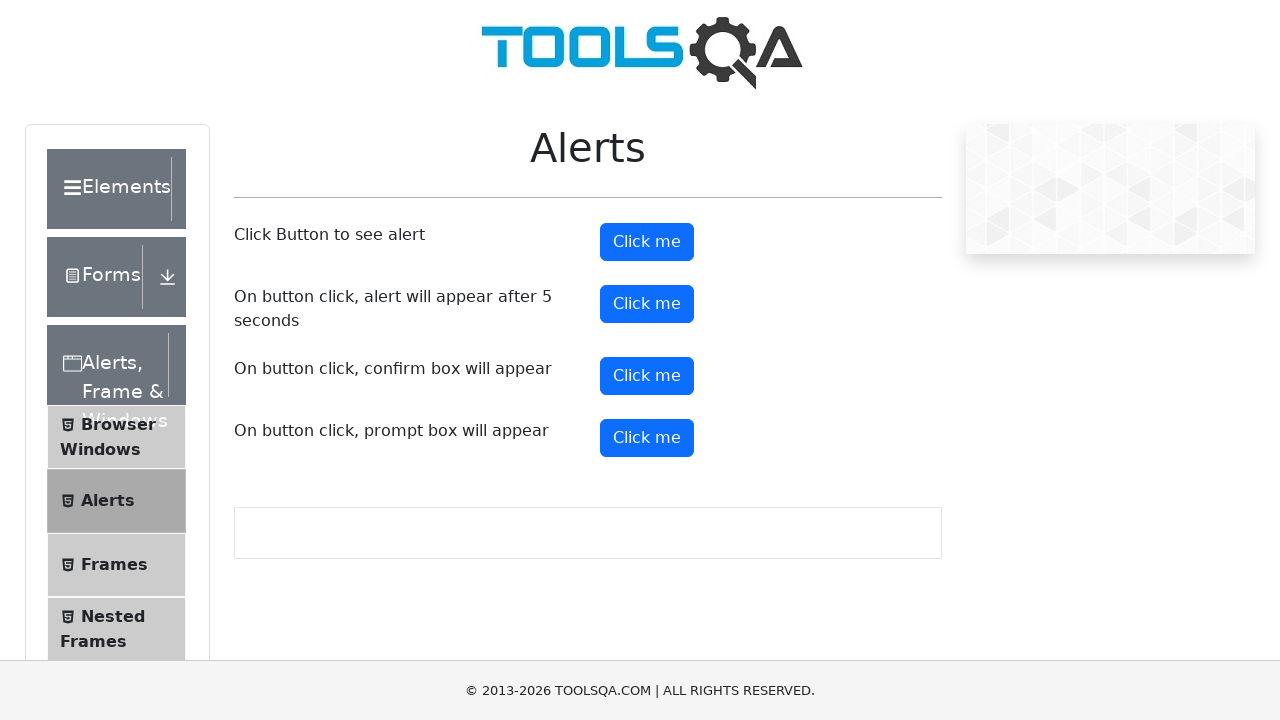

Set up dialog handler to capture alert messages
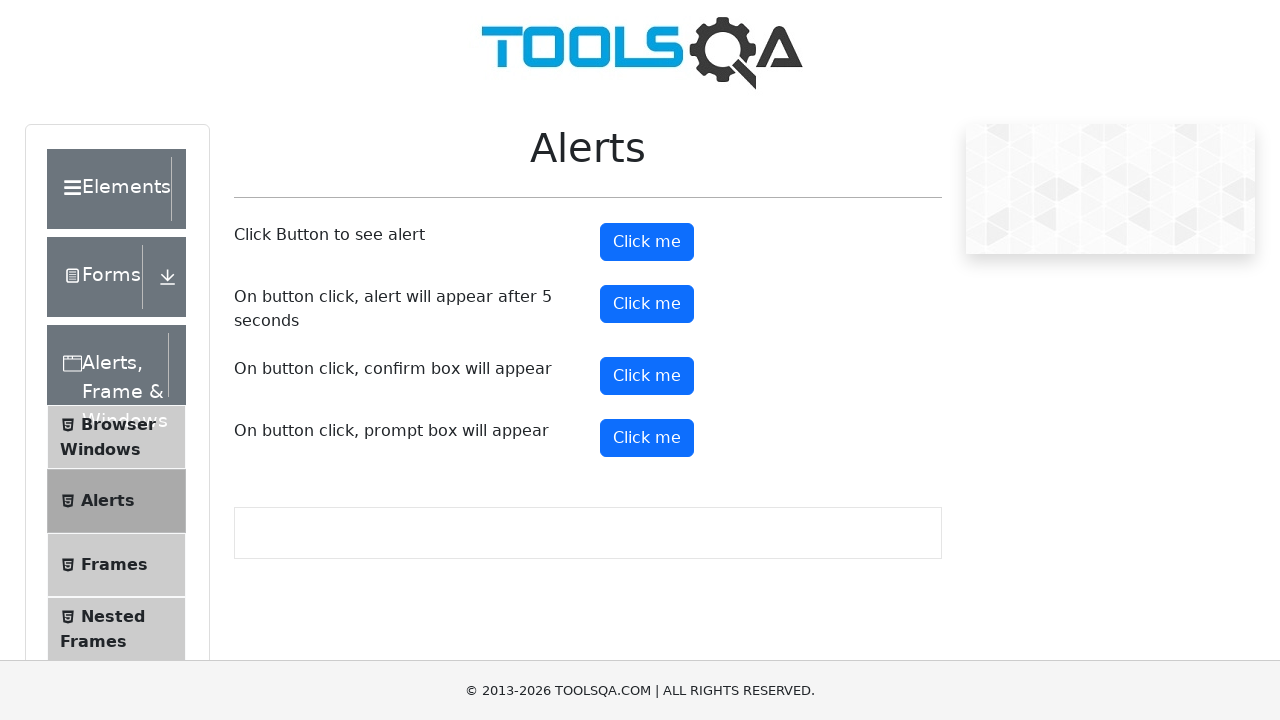

Clicked the timed alert button at (647, 304) on #timerAlertButton
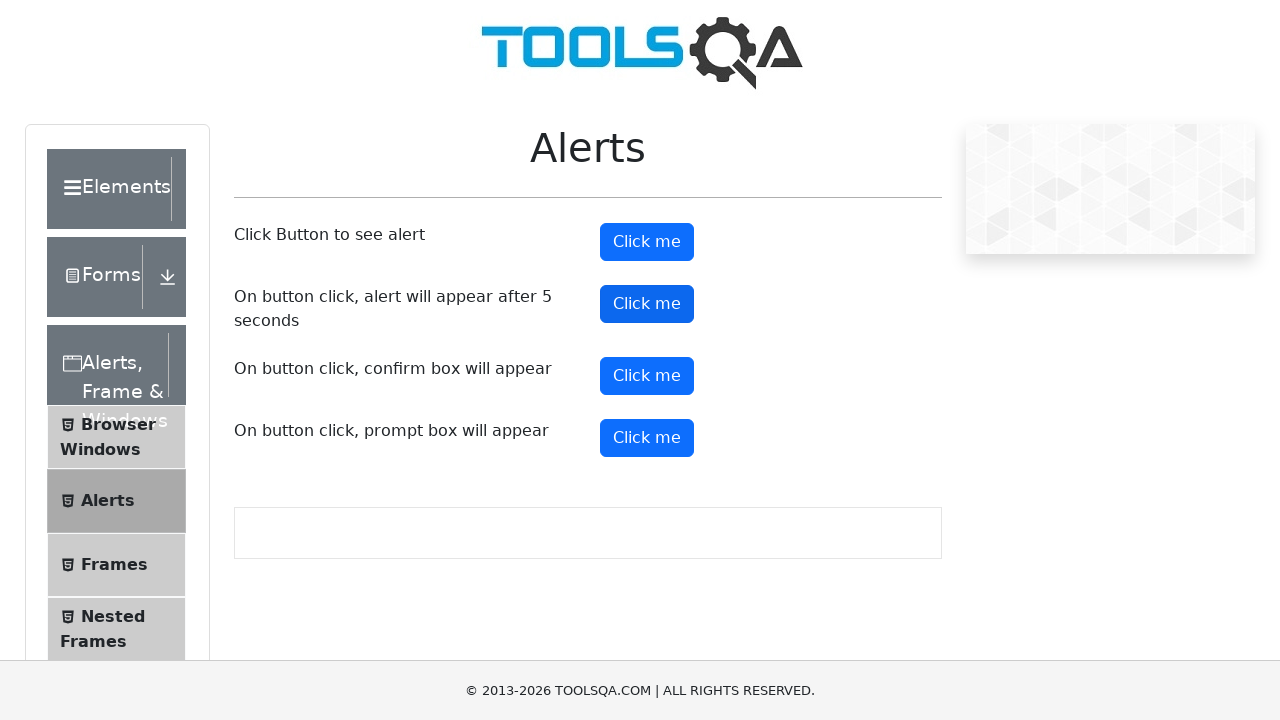

Waited 6 seconds for the timed alert to appear
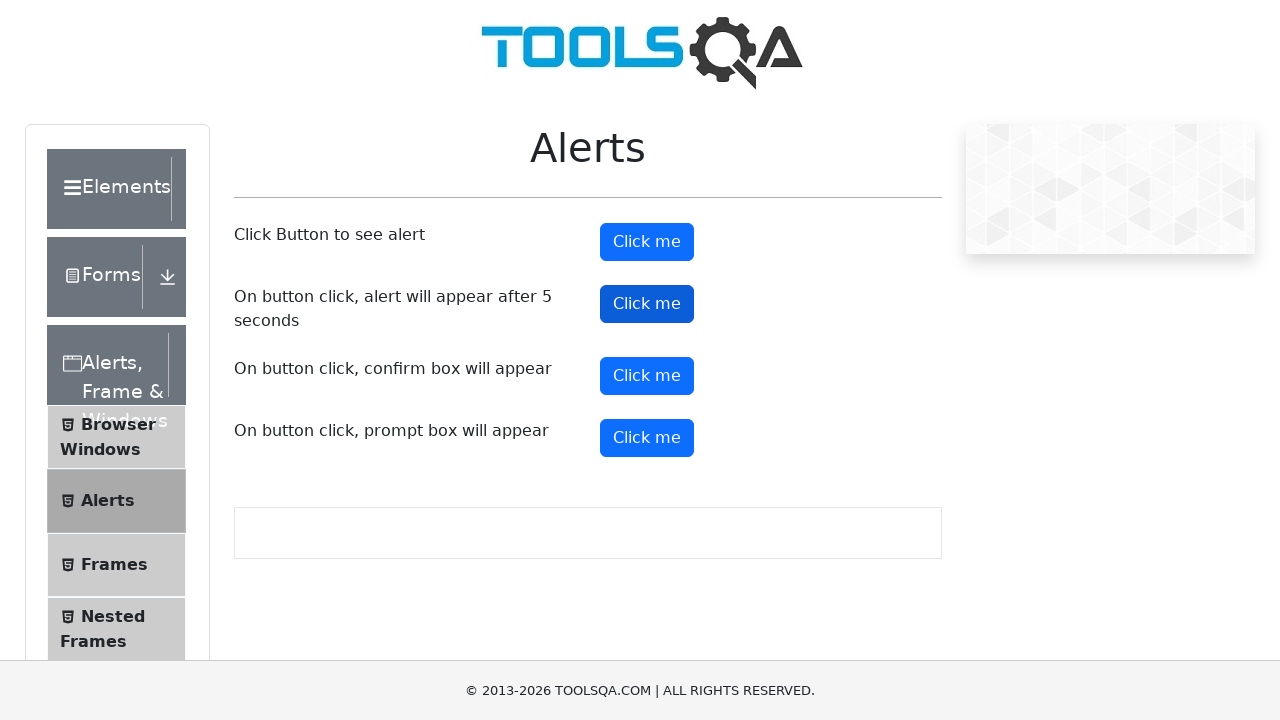

Verified alert message equals 'This alert appeared after 5 seconds'
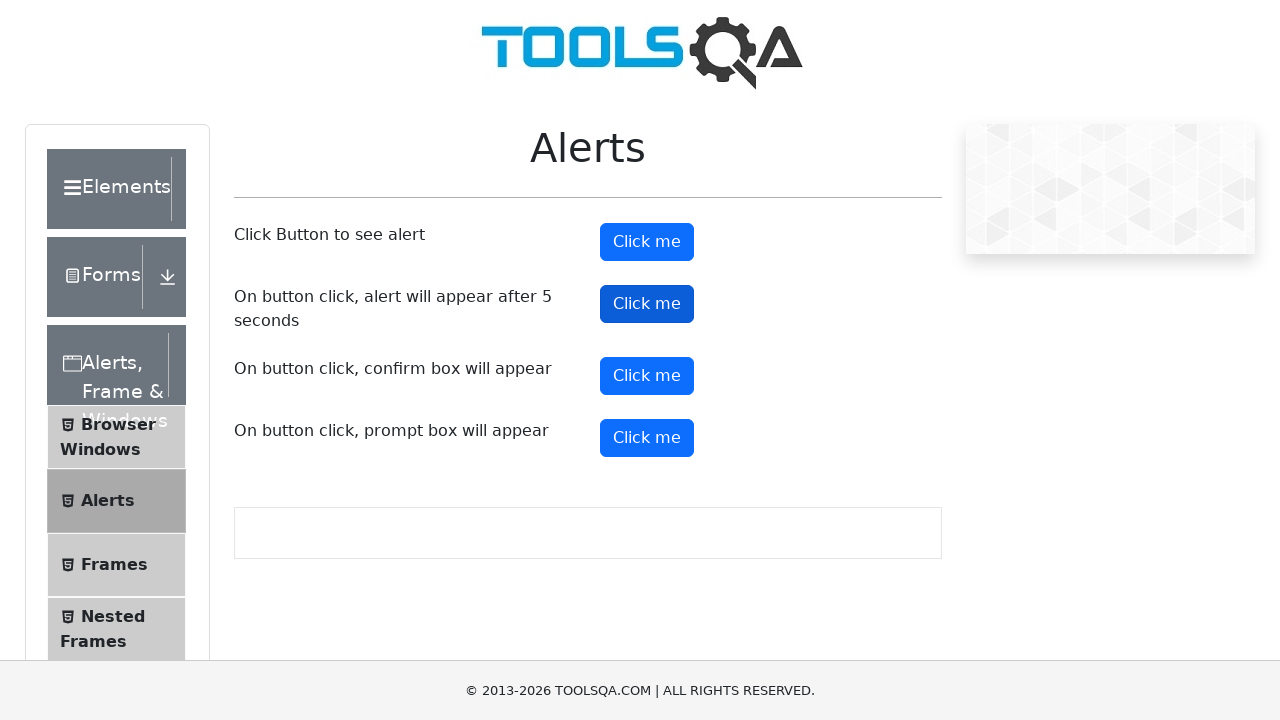

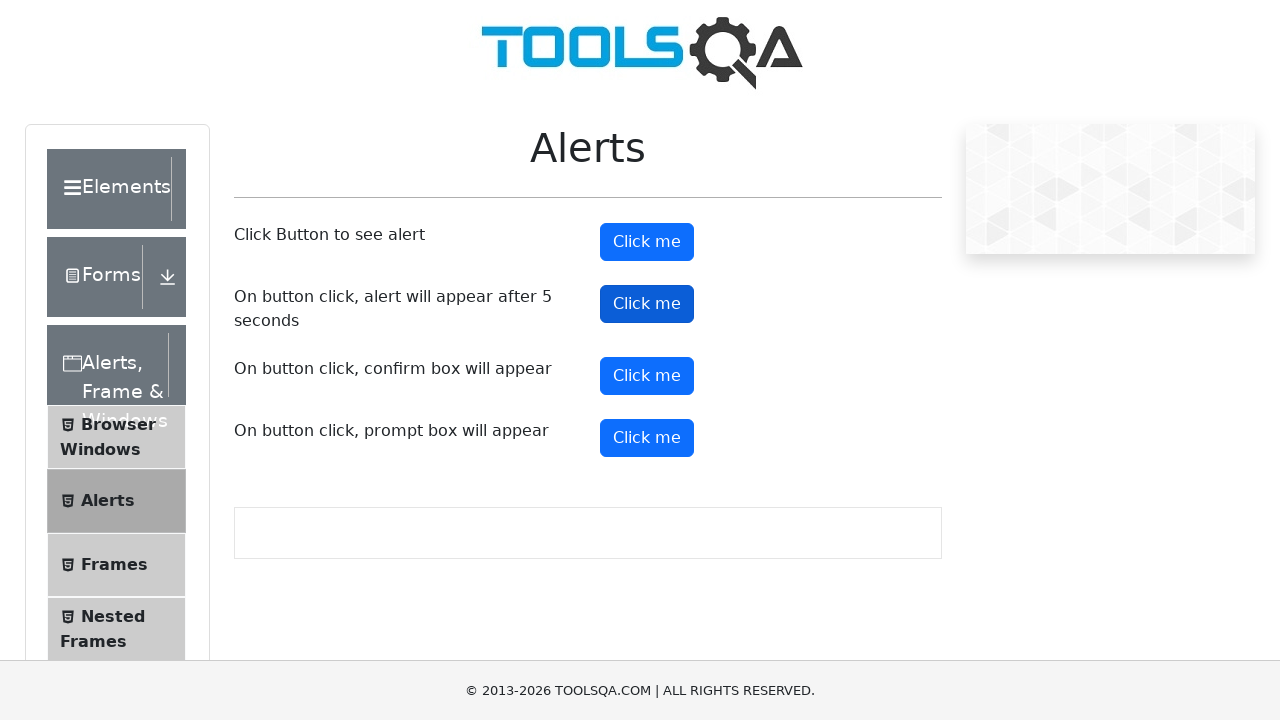